Tests navigation to add new book page and verifies the page title

Starting URL: https://erikaaraissaqwe.github.io/biblioteca-front/pages/livros/gerenciaLivro.html

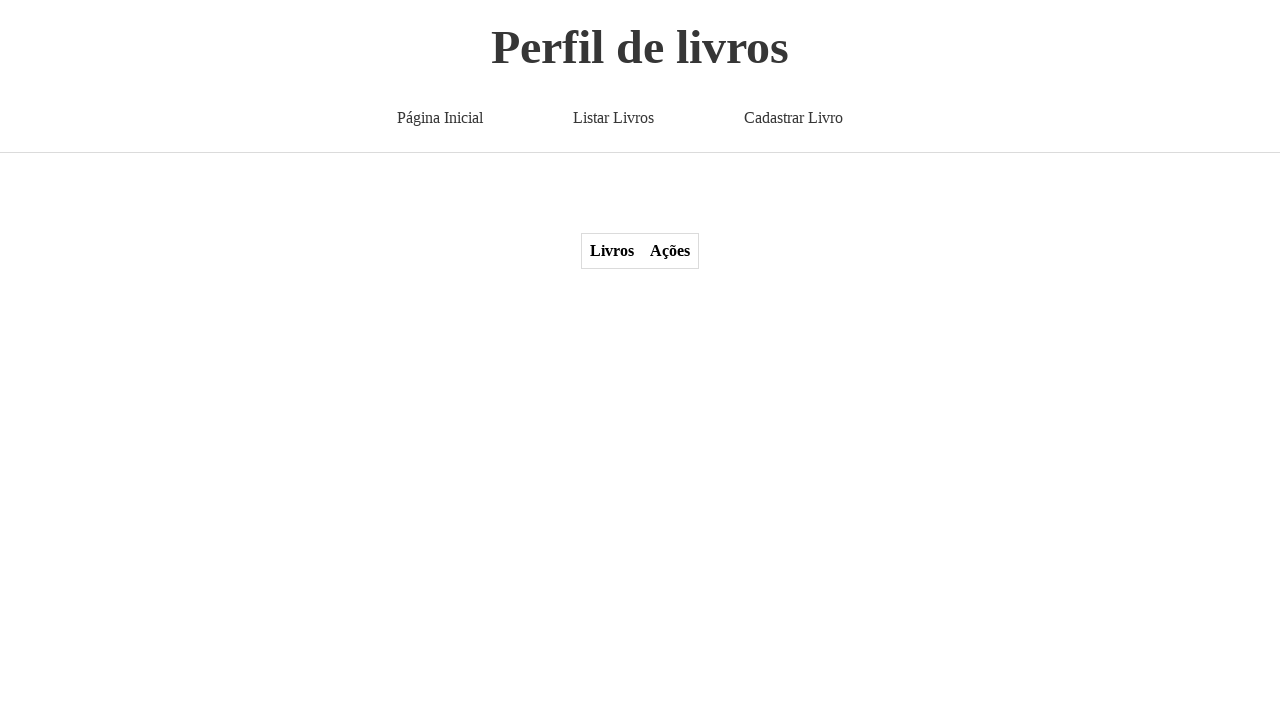

Clicked on add new book link at (794, 118) on #form > a
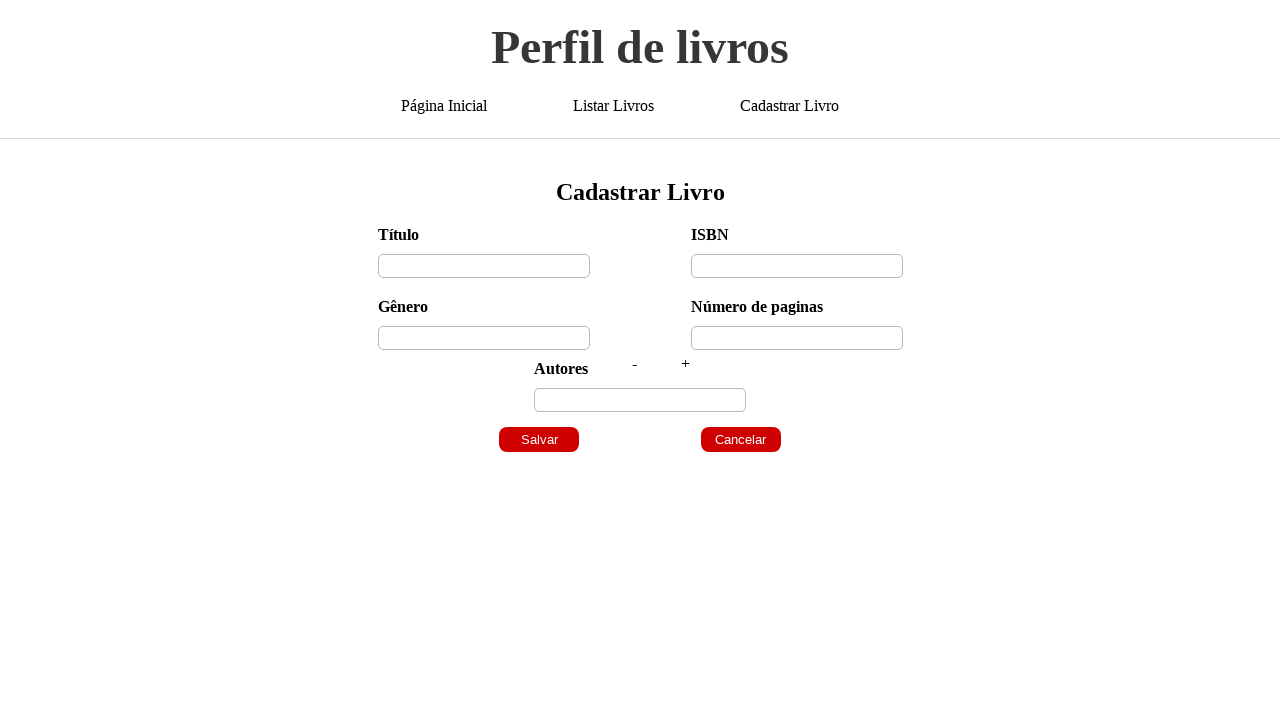

Waited 2 seconds for page to load
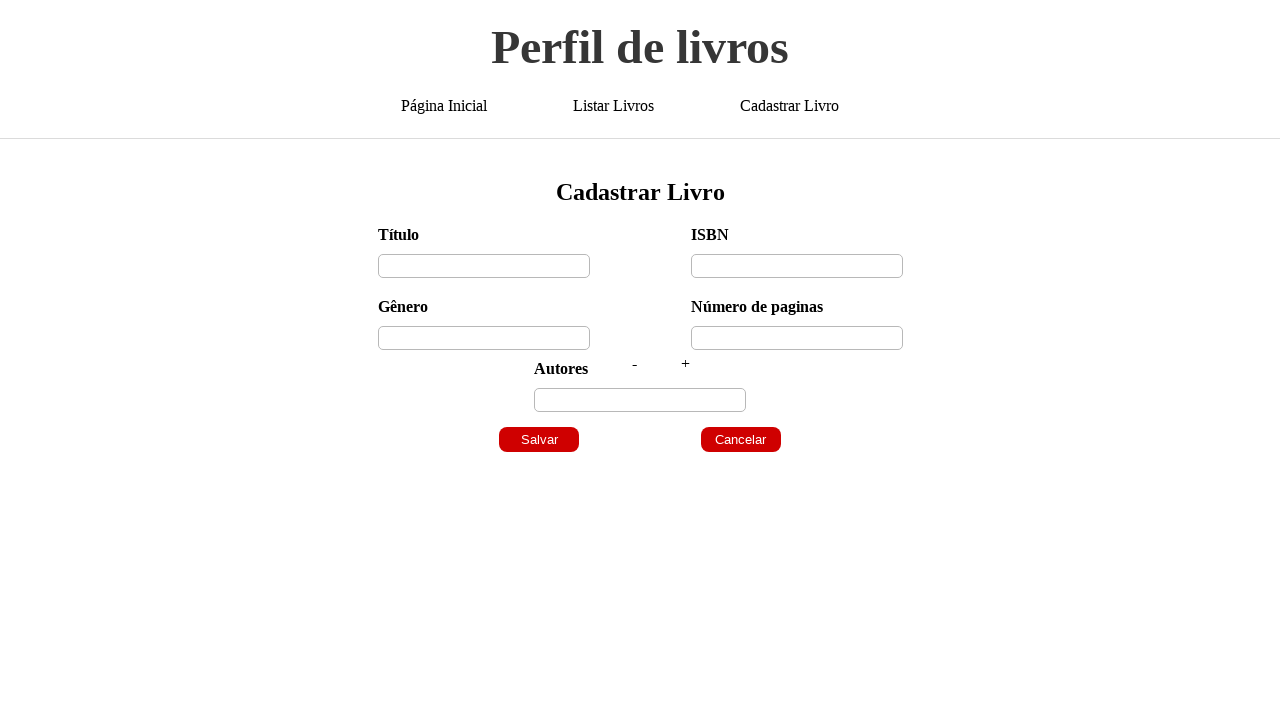

Verified page title is 'Cadastrar Livros'
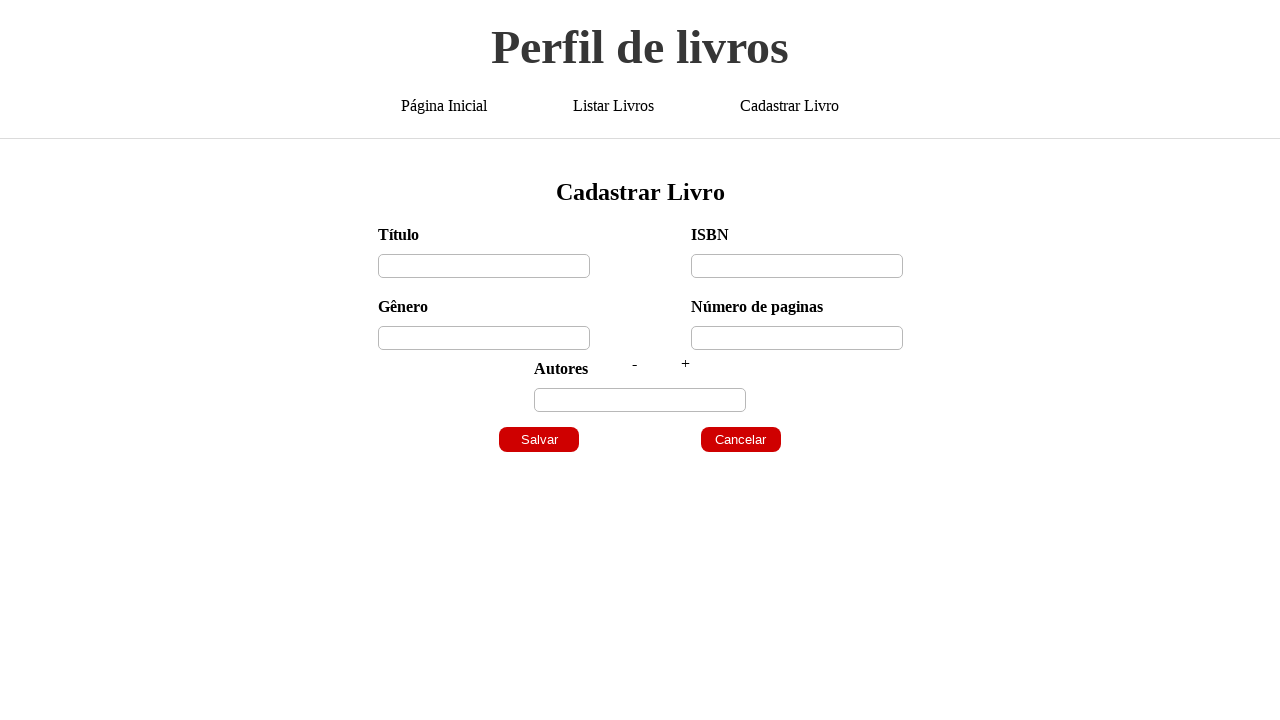

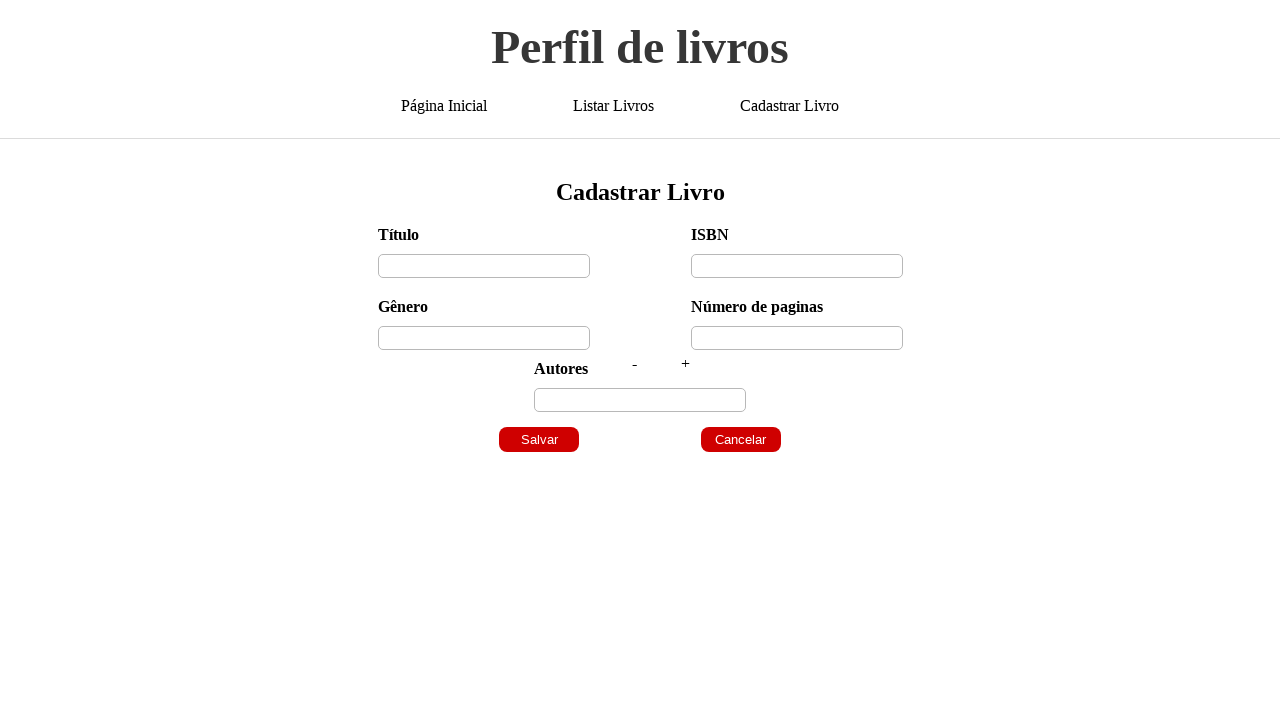